Navigates to MuscleBlaze website and verifies the page title matches the expected value

Starting URL: https://www.muscleblaze.com

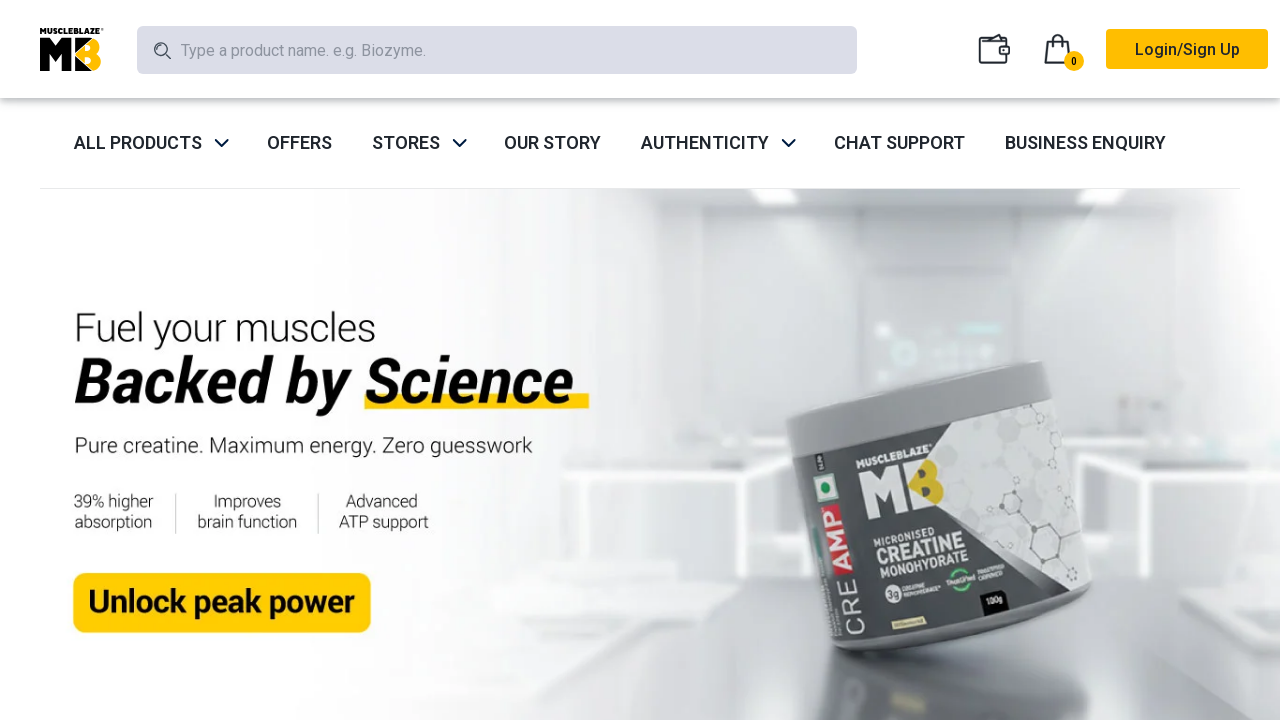

Navigated to MuscleBlaze website
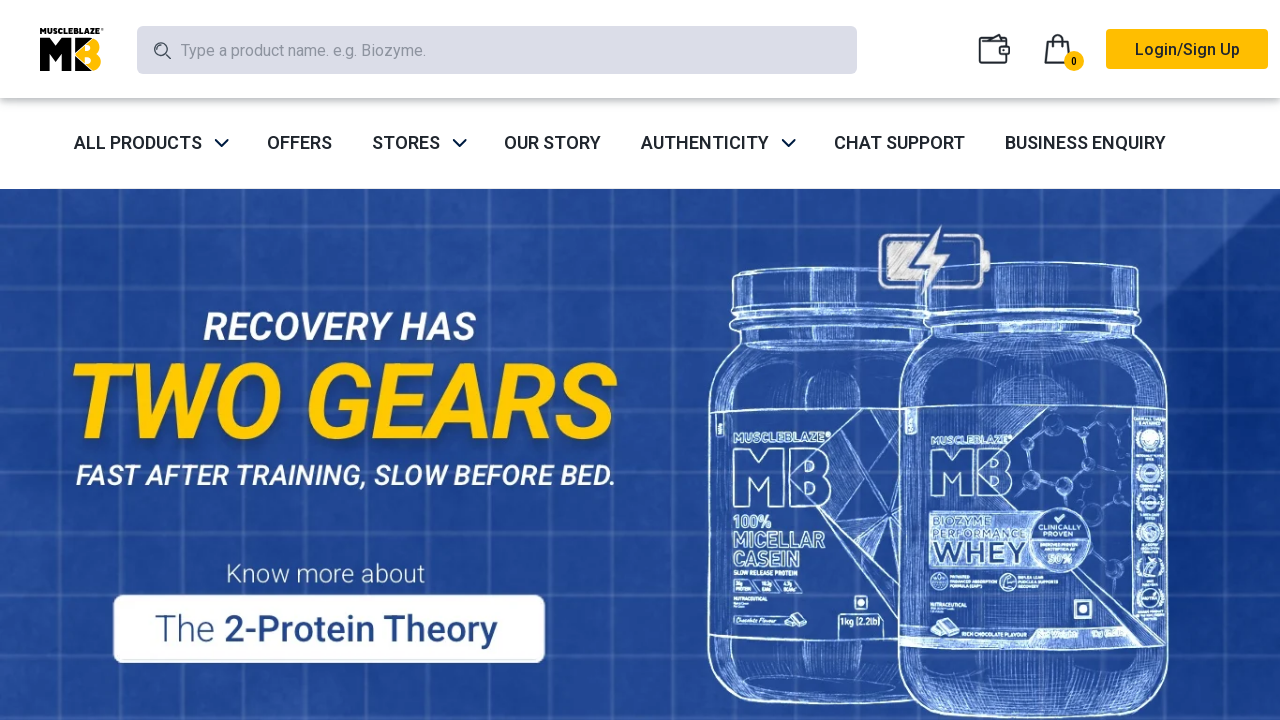

Retrieved page title
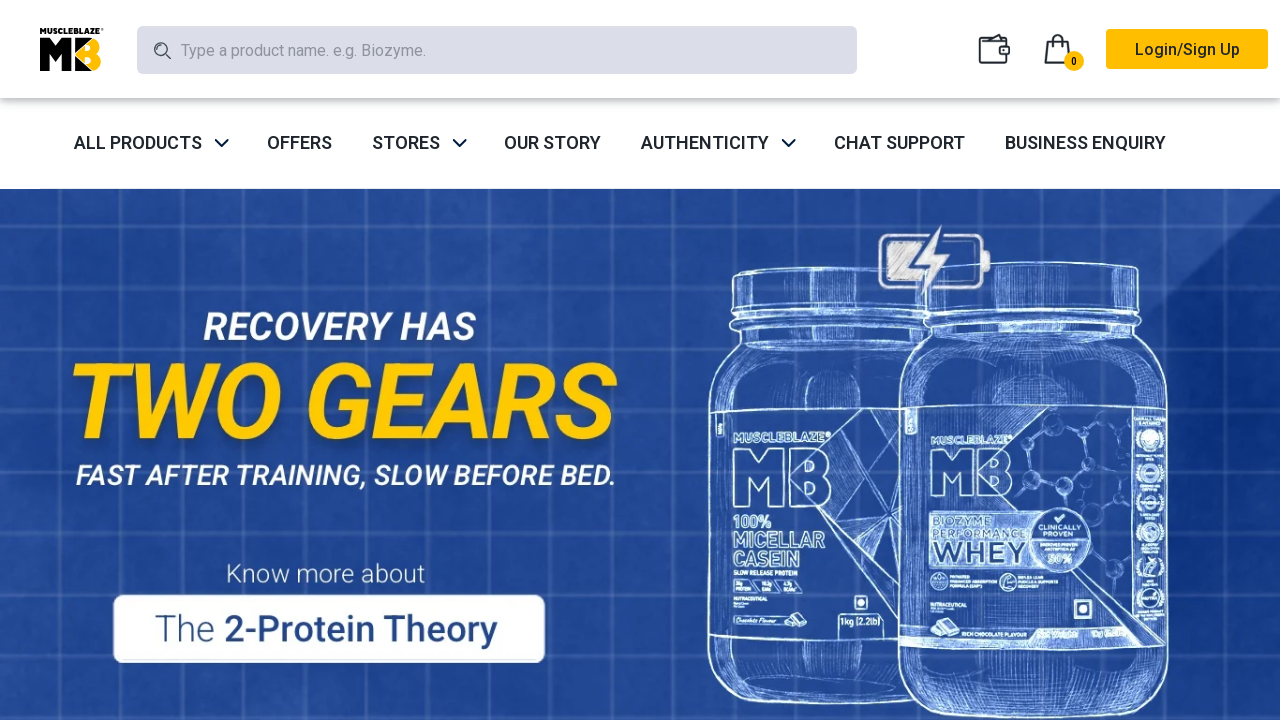

Page title mismatch: expected 'Muscle blaze' but got 'MuscleBlaze - India's Best Bodybuilding & Sports Nutrition Brand'
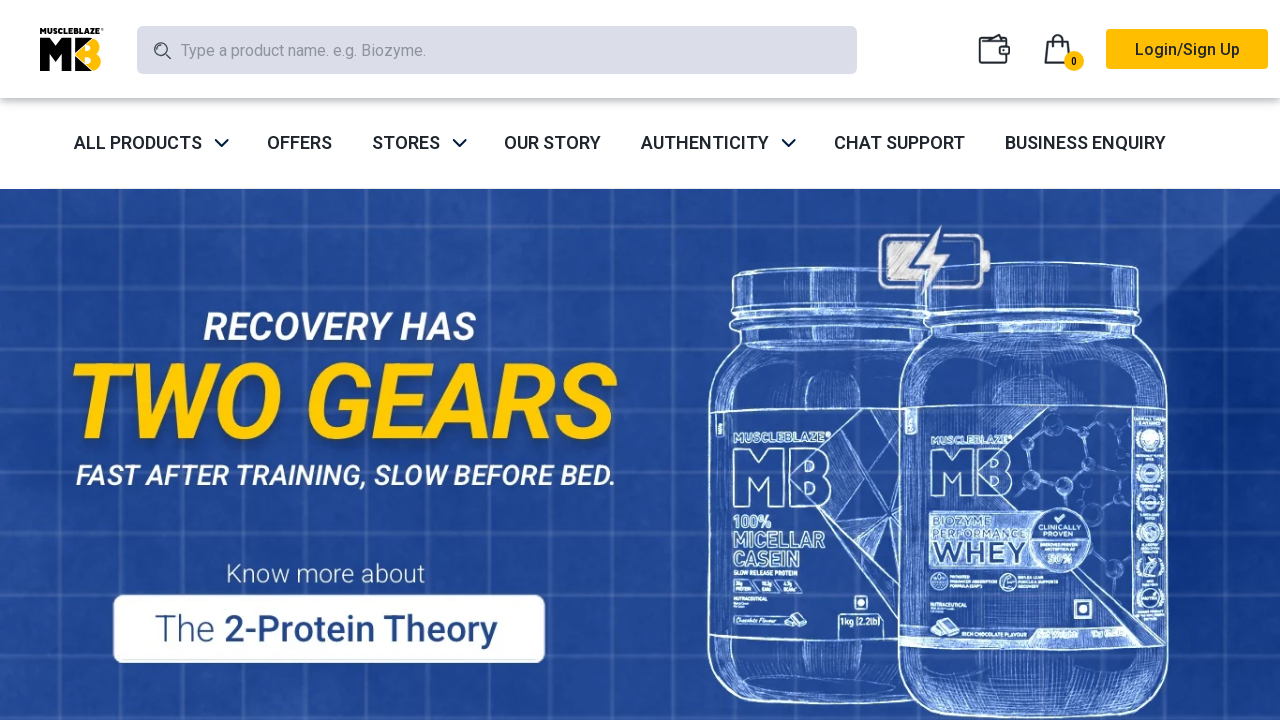

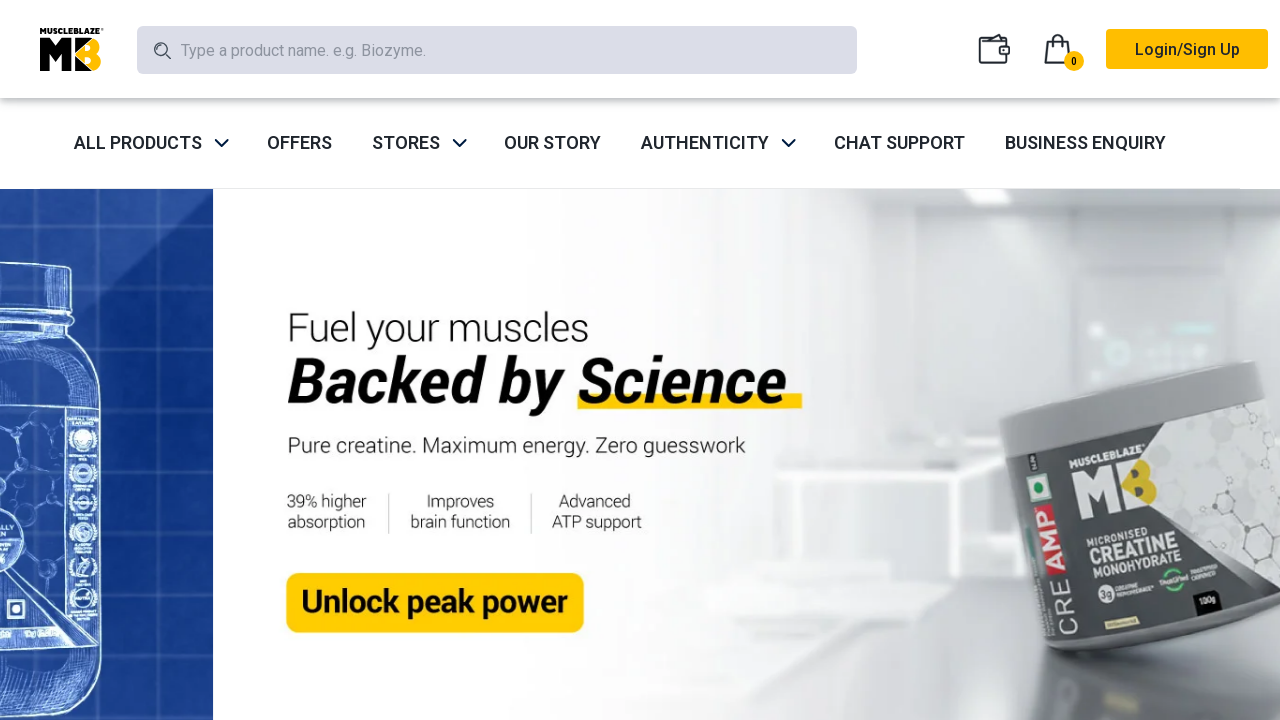